Tests dynamic loading functionality by clicking a button and waiting for content to appear after loading completes

Starting URL: https://automationfc.github.io/dynamic-loading/

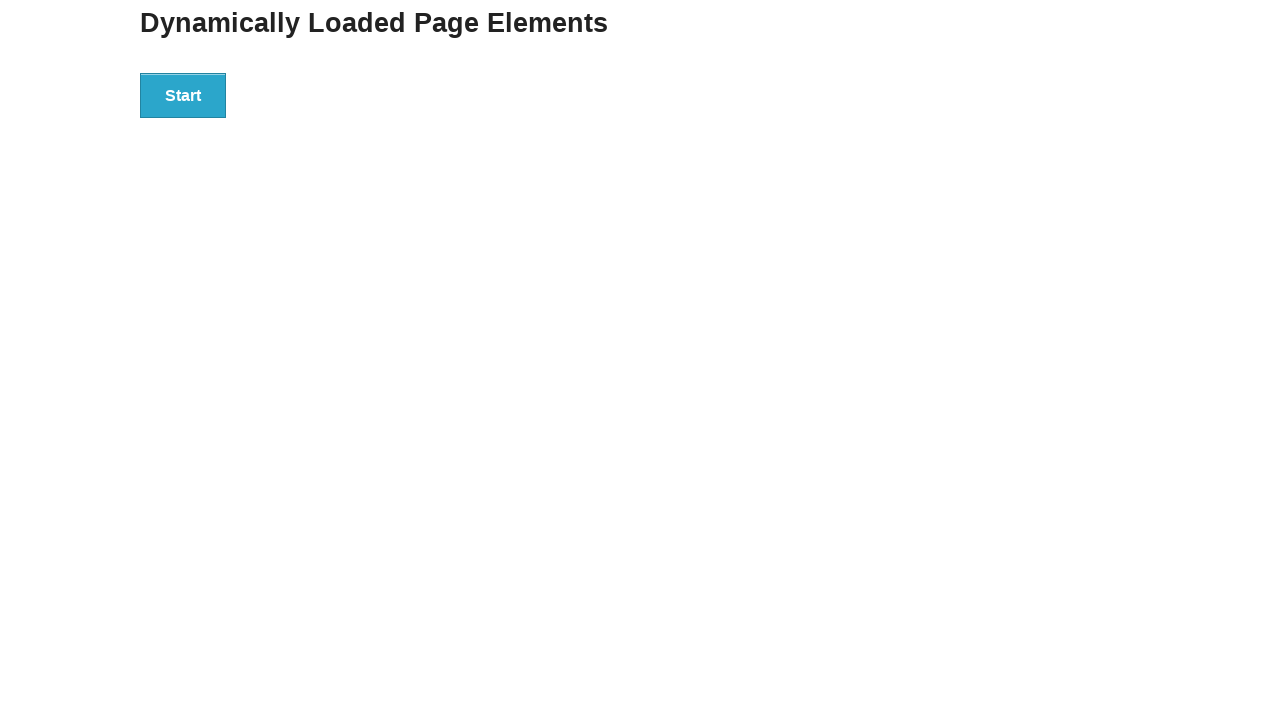

Clicked start button to trigger dynamic loading at (183, 95) on div#start>button
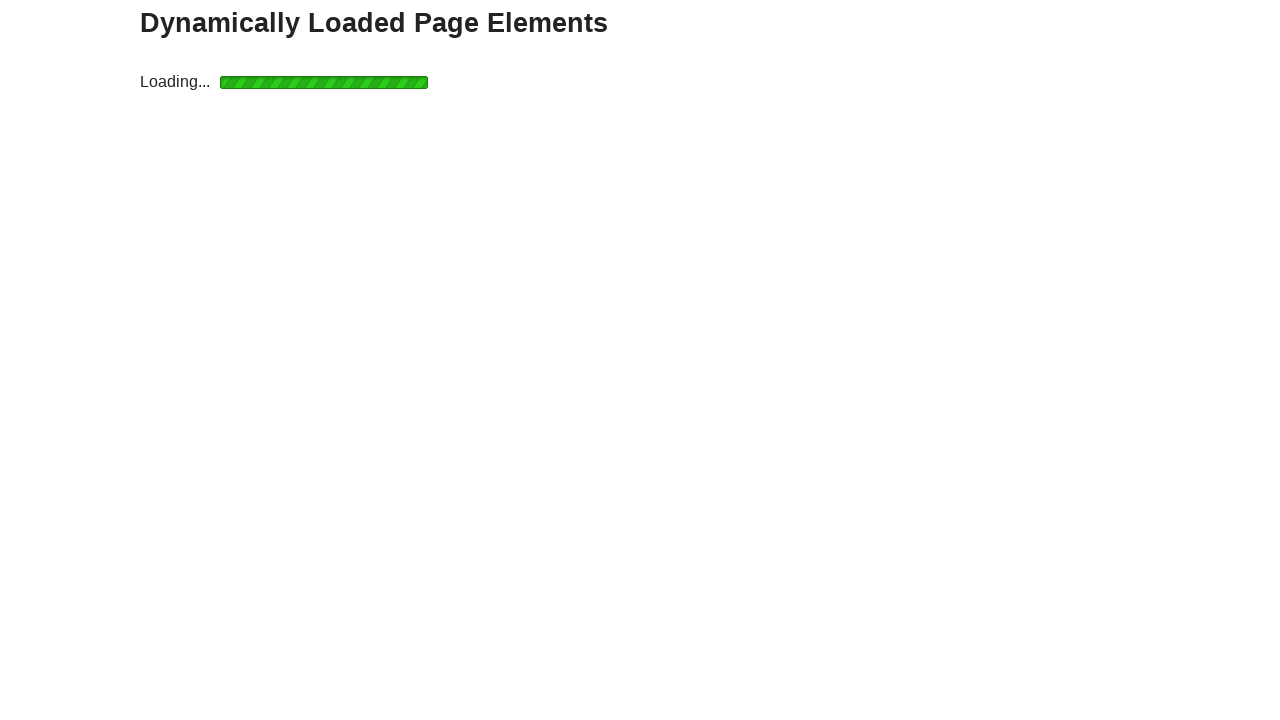

Loading icon disappeared, dynamic content is loading
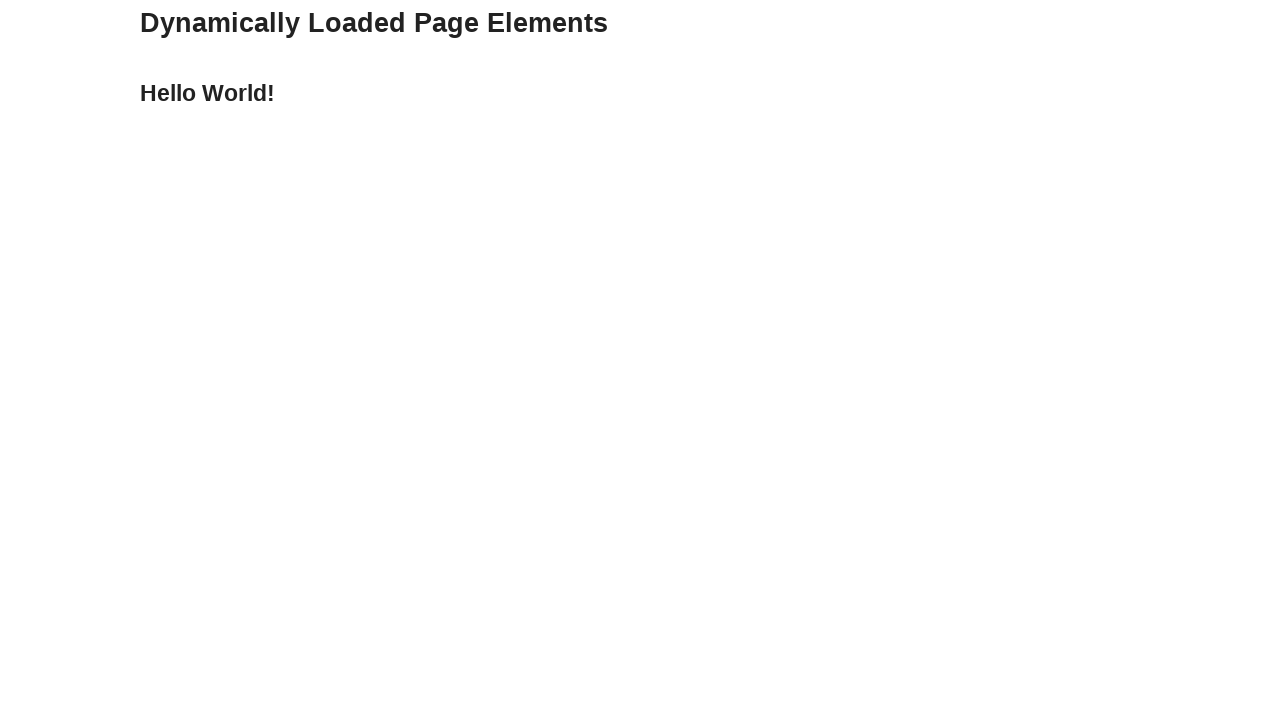

Finish message became visible after loading completed
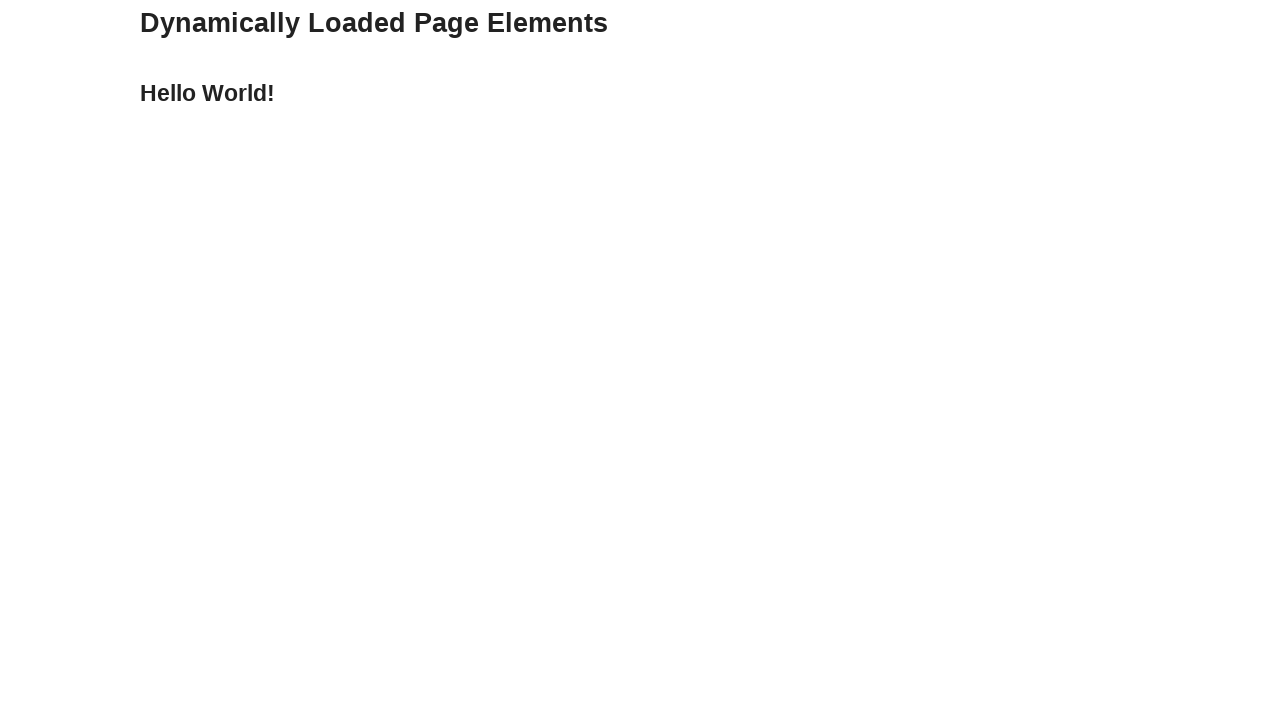

Retrieved finish message text: Hello World!
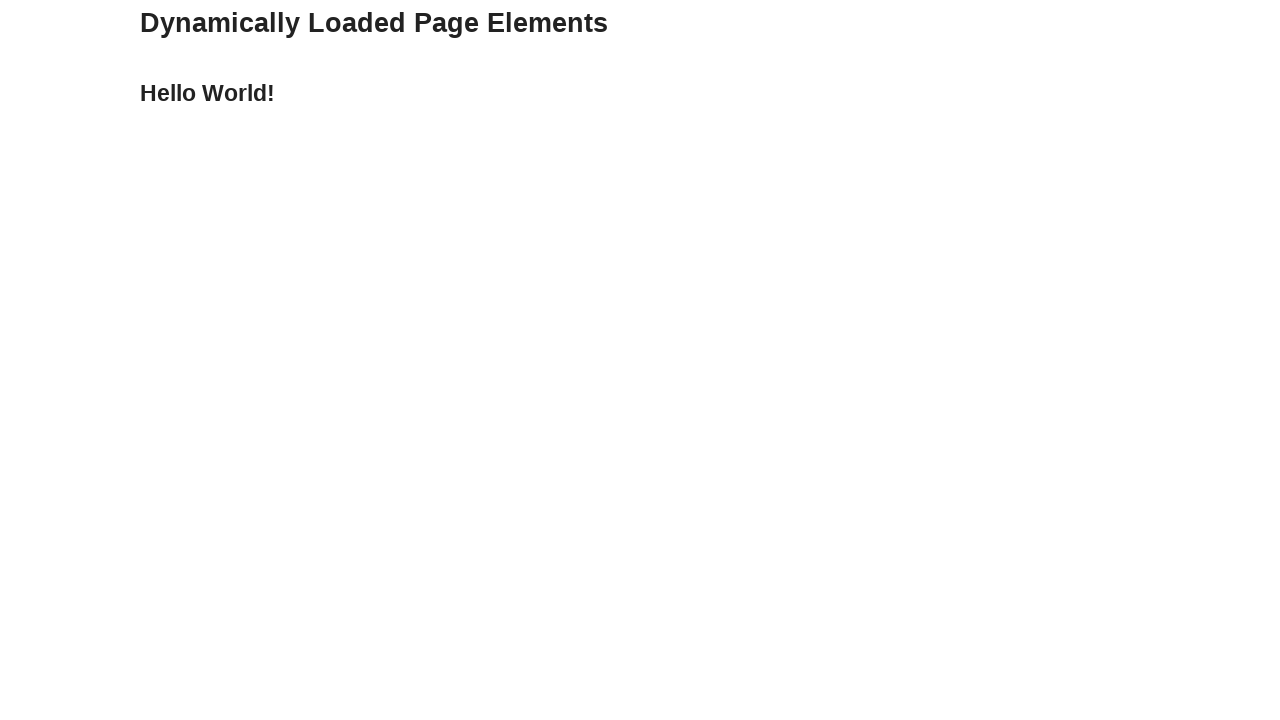

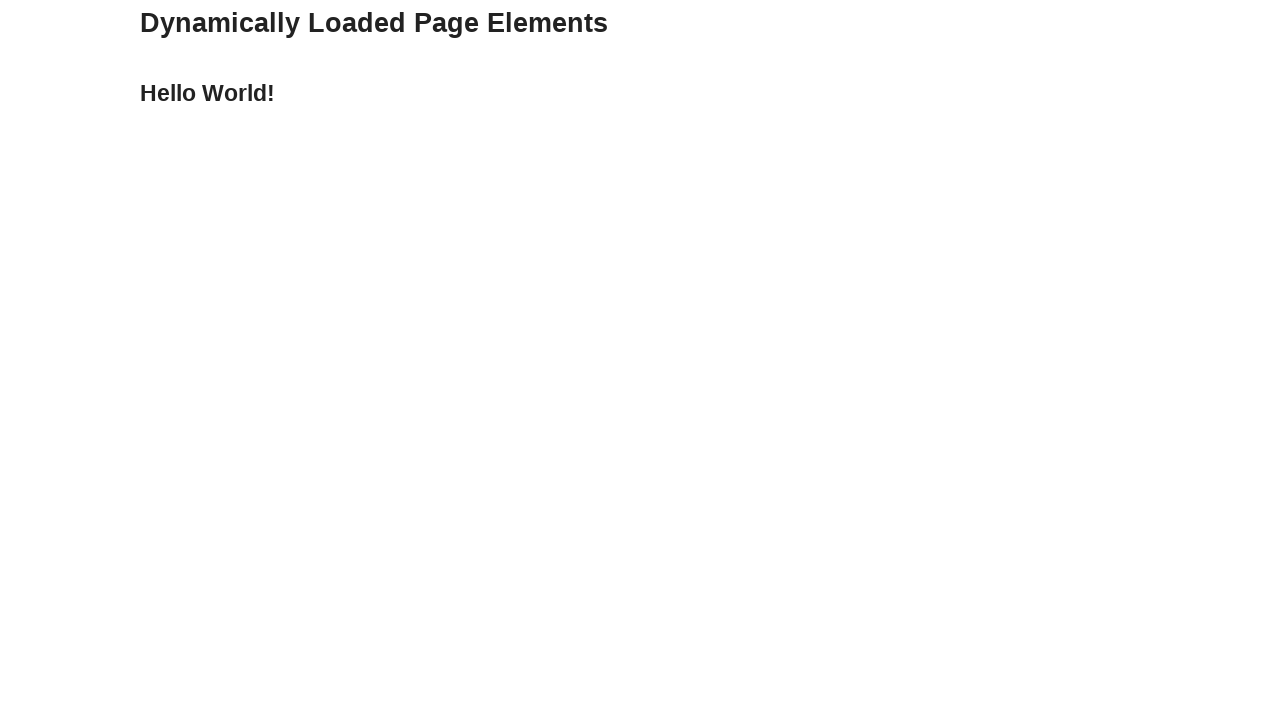